Tests navigation on QAOnCloud website by clicking on the Services menu tab, then navigating to the Functional Testing Services page, and finally clicking on the "Talk to our Experts" button.

Starting URL: https://www.qaoncloud.com/

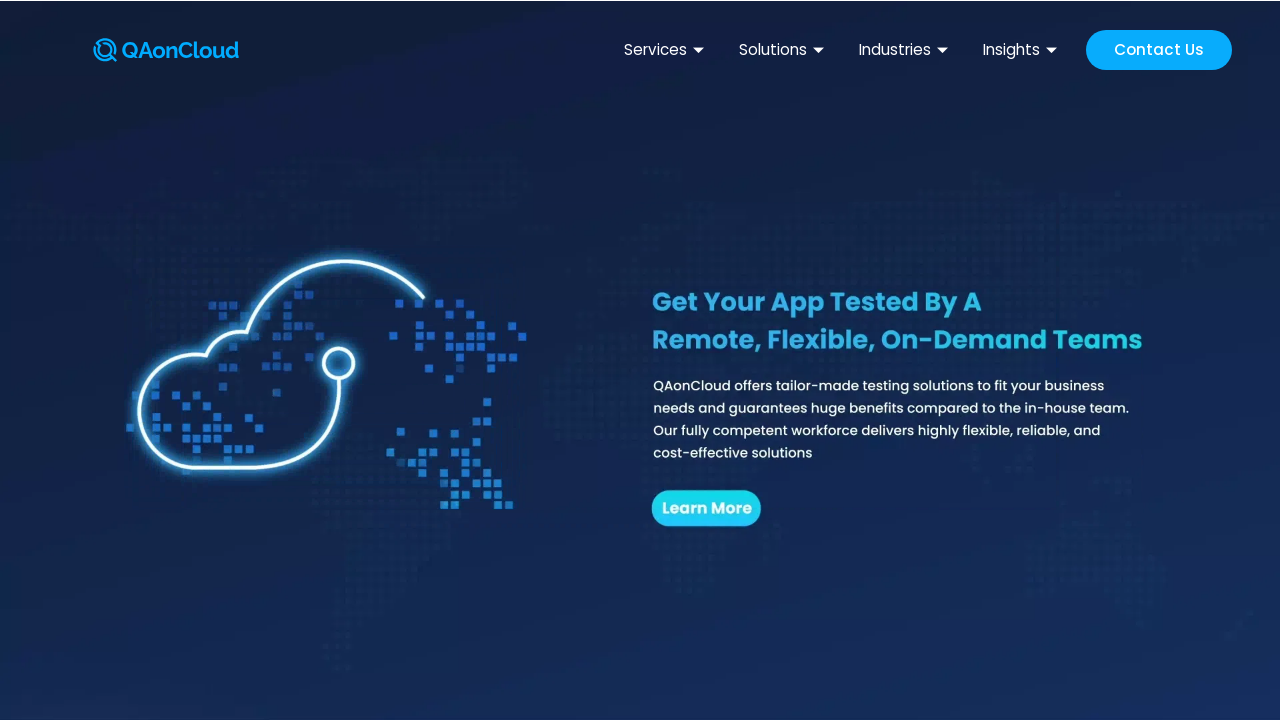

QAOnCloud website fully loaded
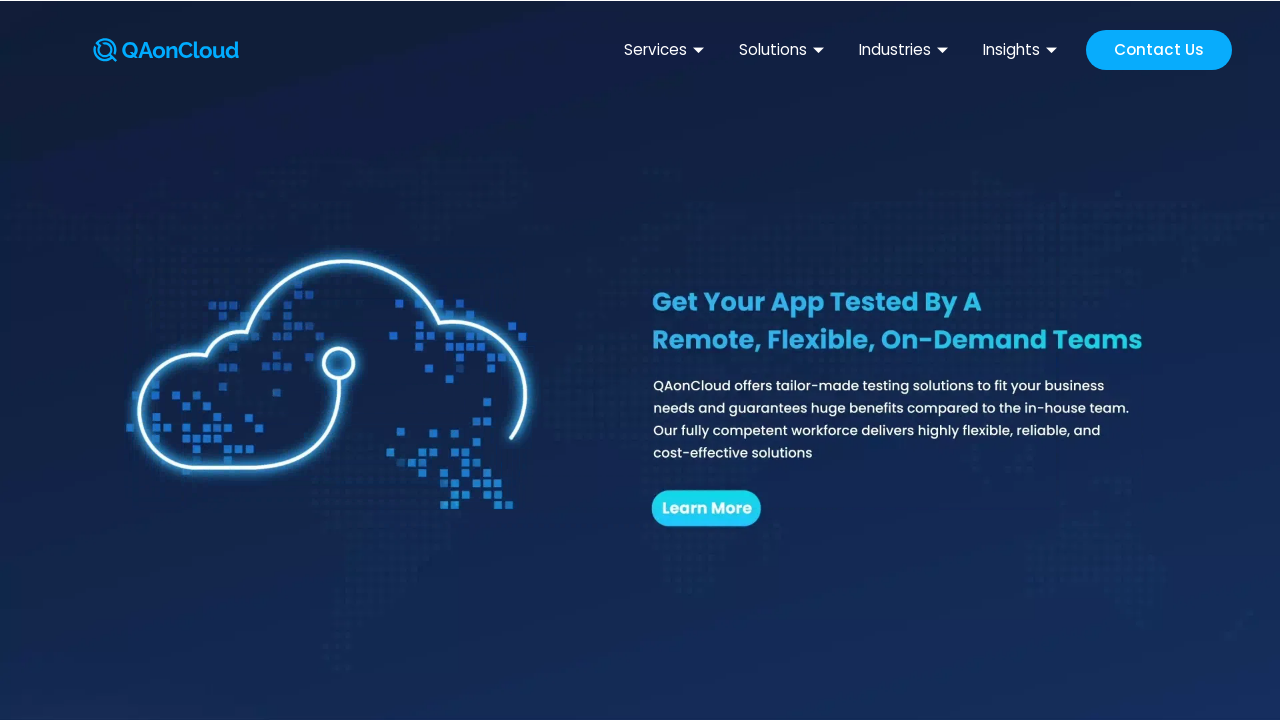

Clicked on Services menu tab at (666, 50) on #menu-item-319
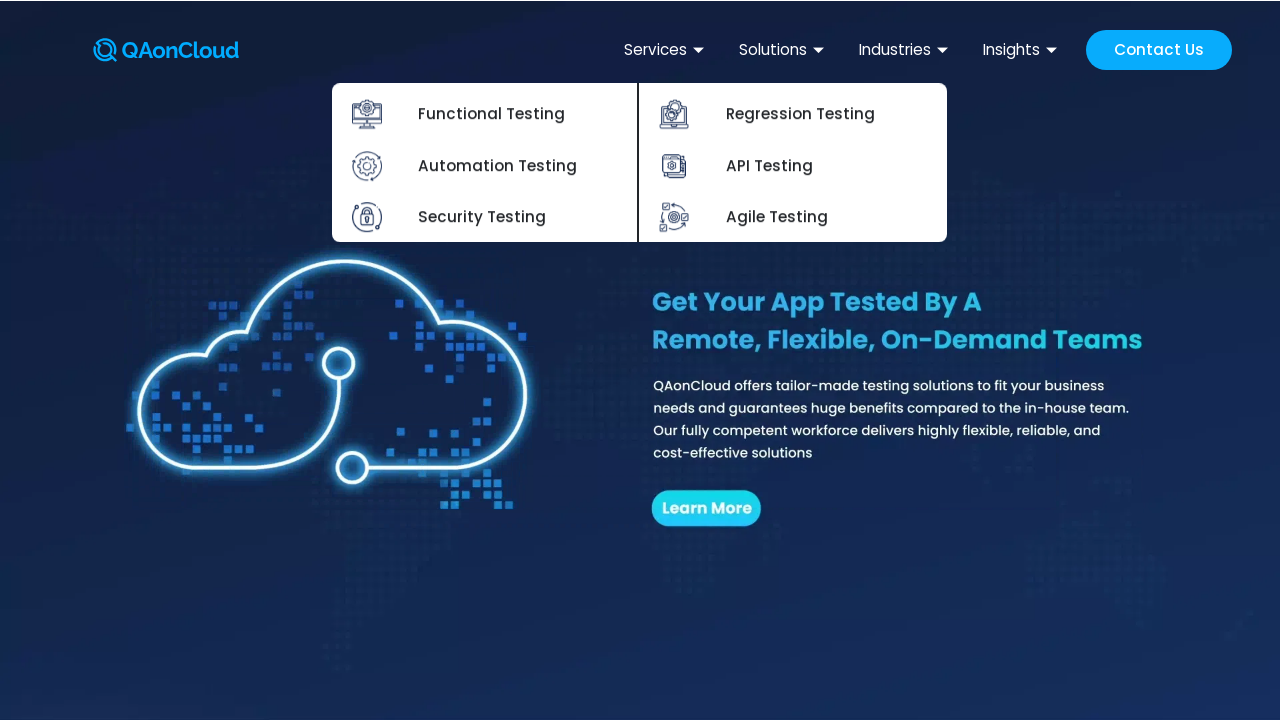

Clicked on Functional Testing Services link at (367, 121) on a[href="/functional-testing-services"]
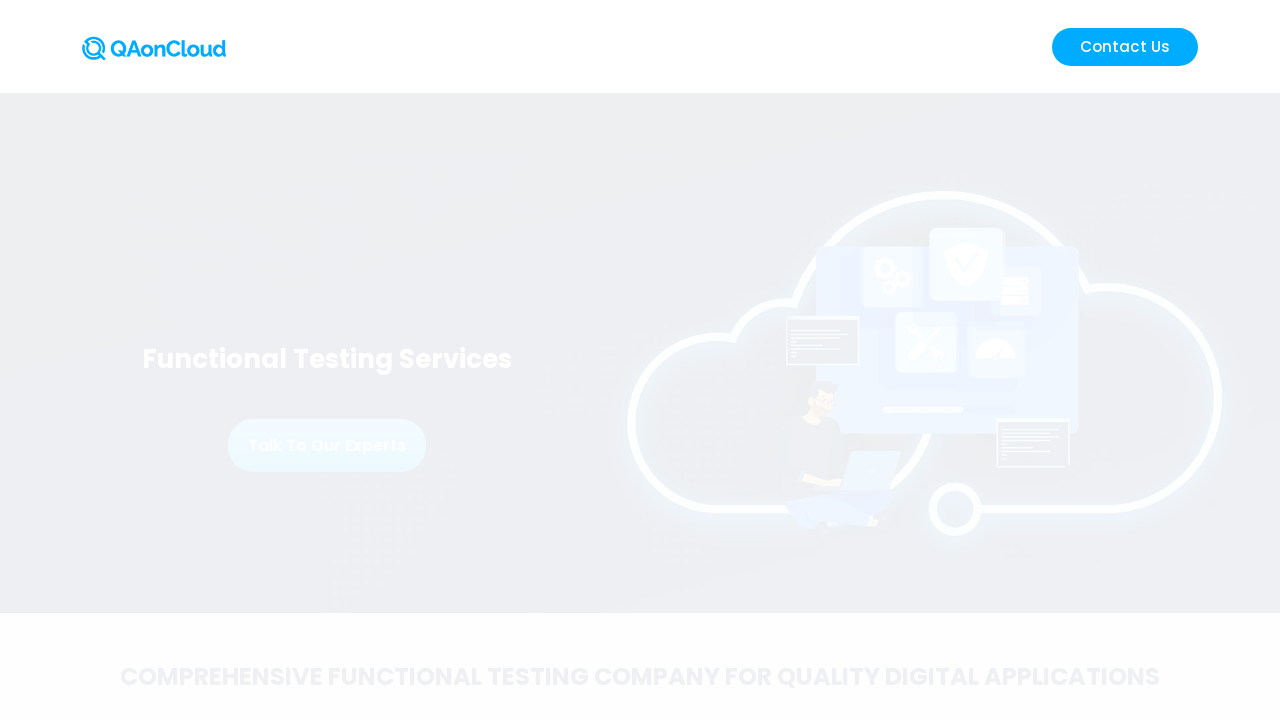

Functional Testing Services page fully loaded
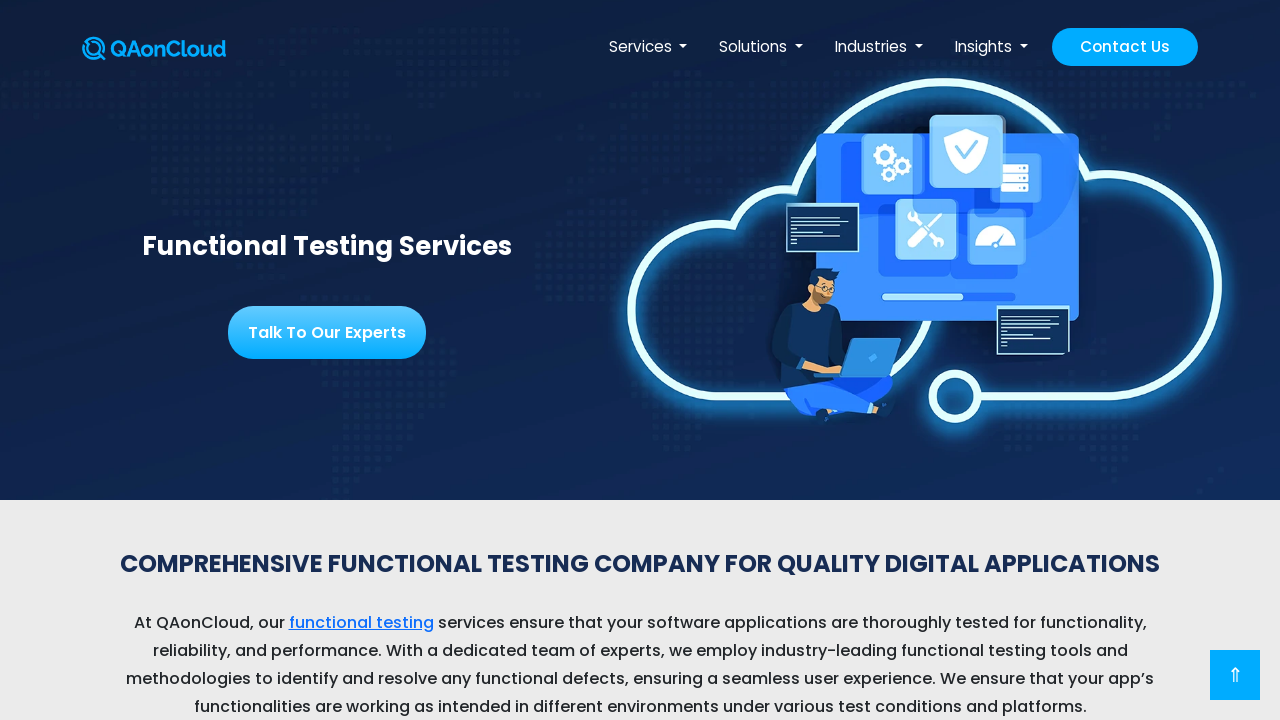

Clicked on 'Talk to our Experts' button at (327, 332) on [class="btn-title"]
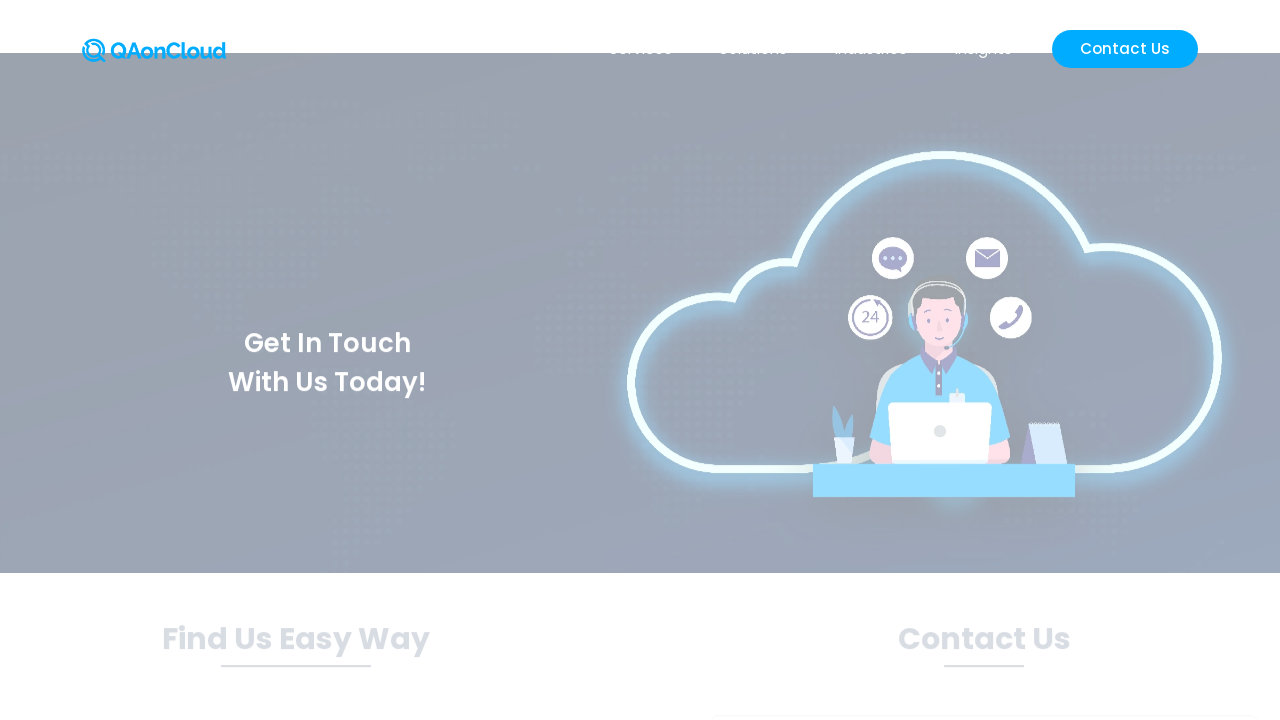

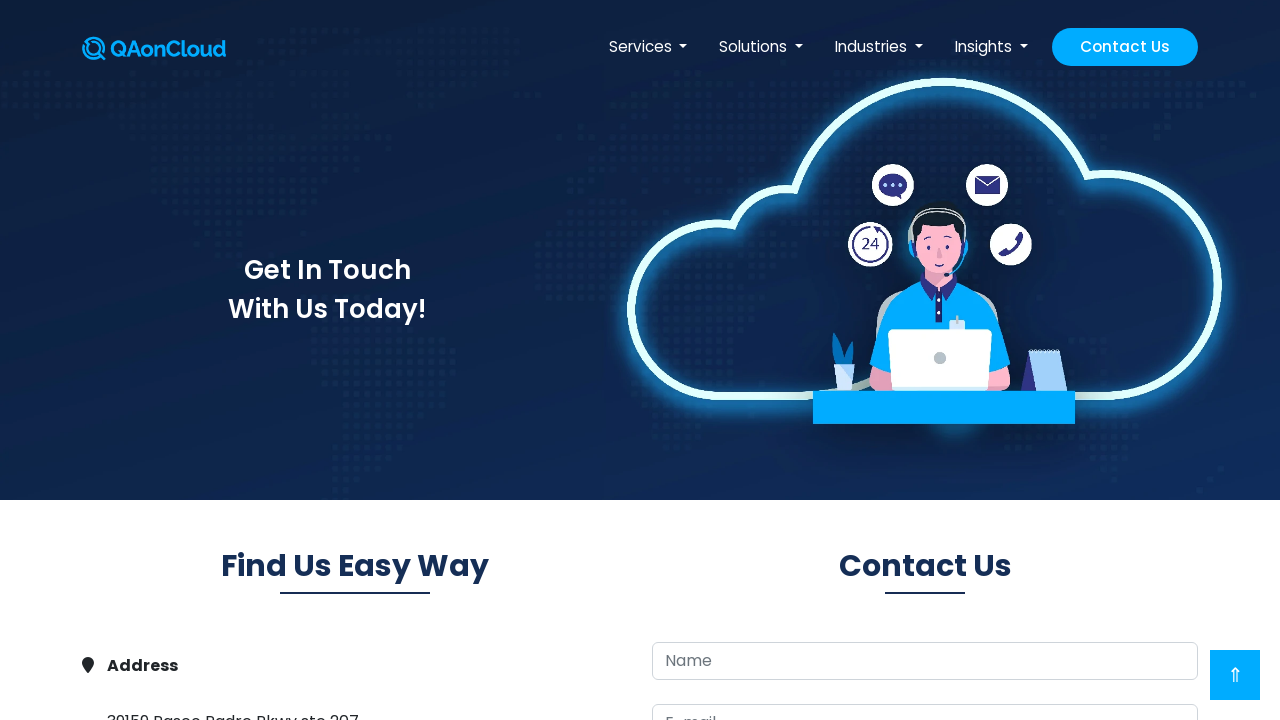